Tests table data by scrolling to a table element and verifying that the sum of amounts in a column matches the displayed total

Starting URL: https://rahulshettyacademy.com/AutomationPractice/

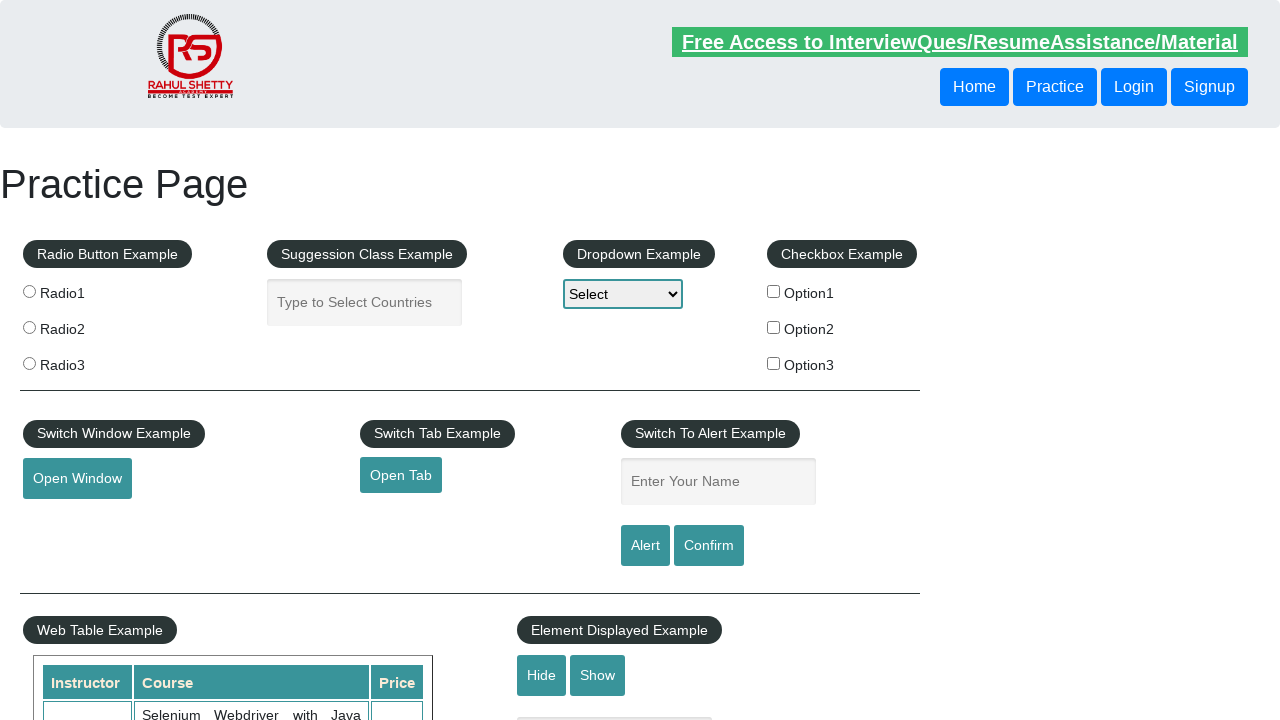

Scrolled to table element with class tableFixHead
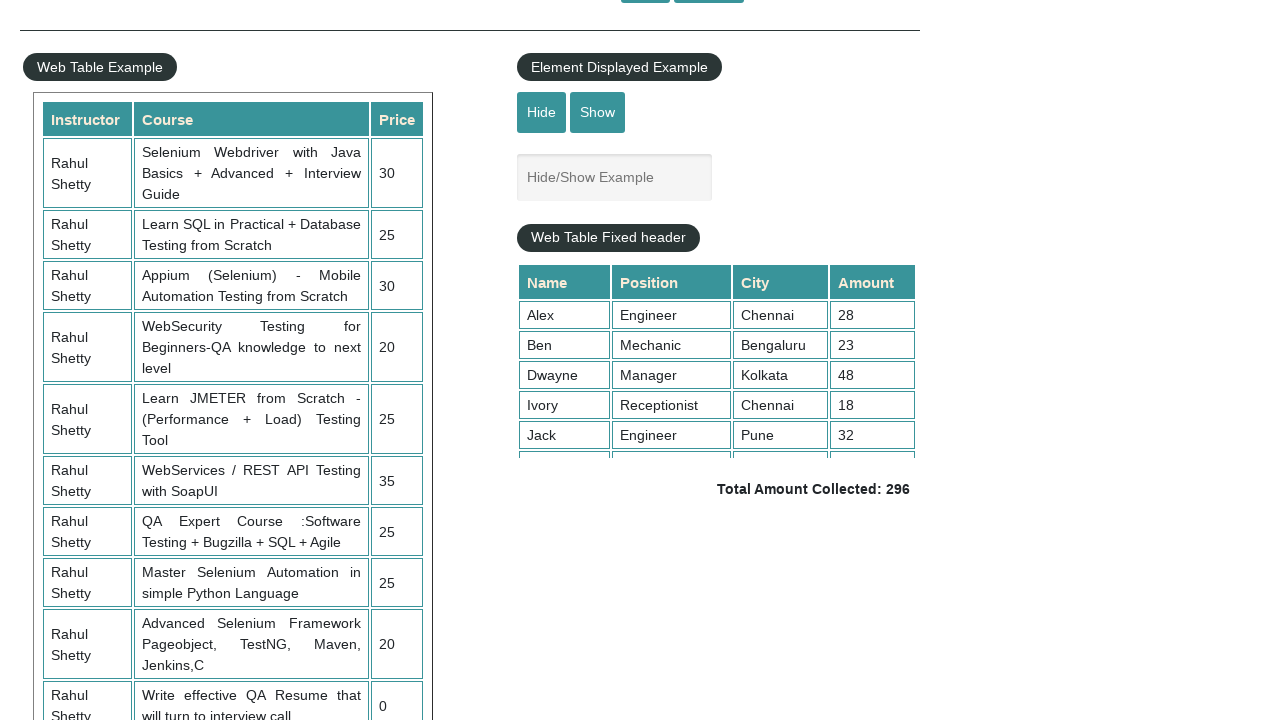

Retrieved all amount cells from the 4th column of the table
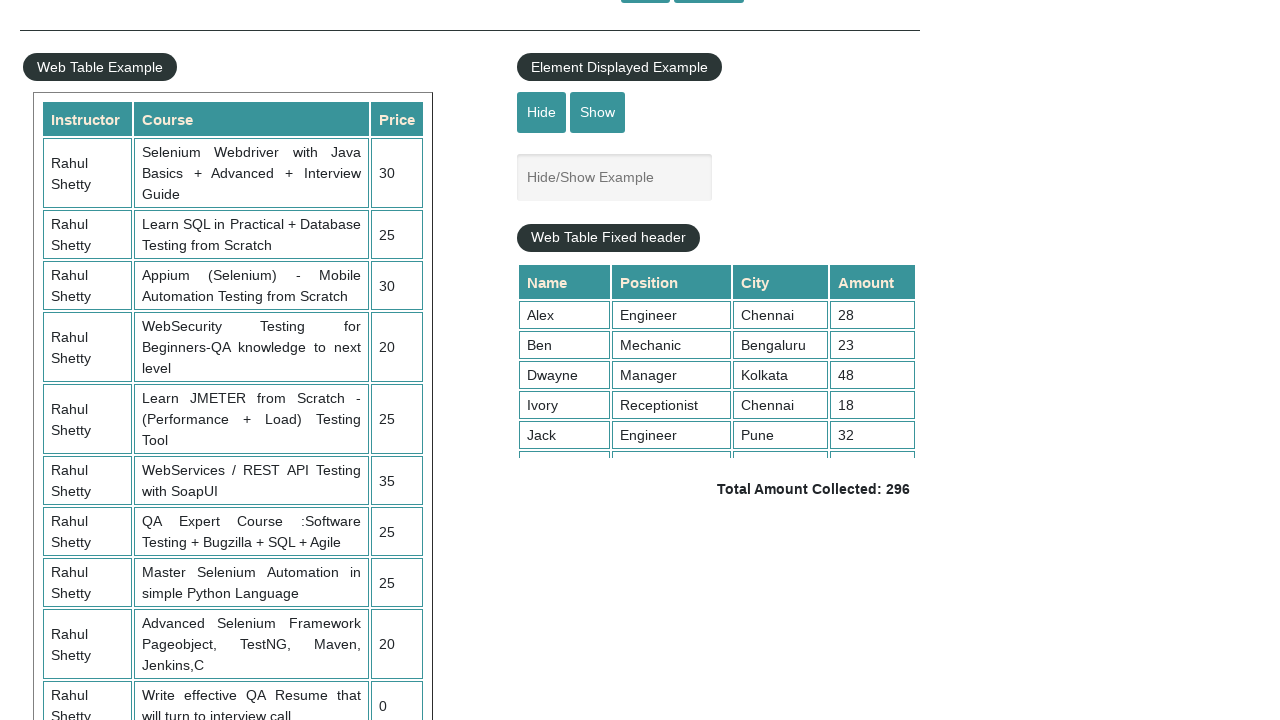

Calculated sum of all amounts in table column: 296
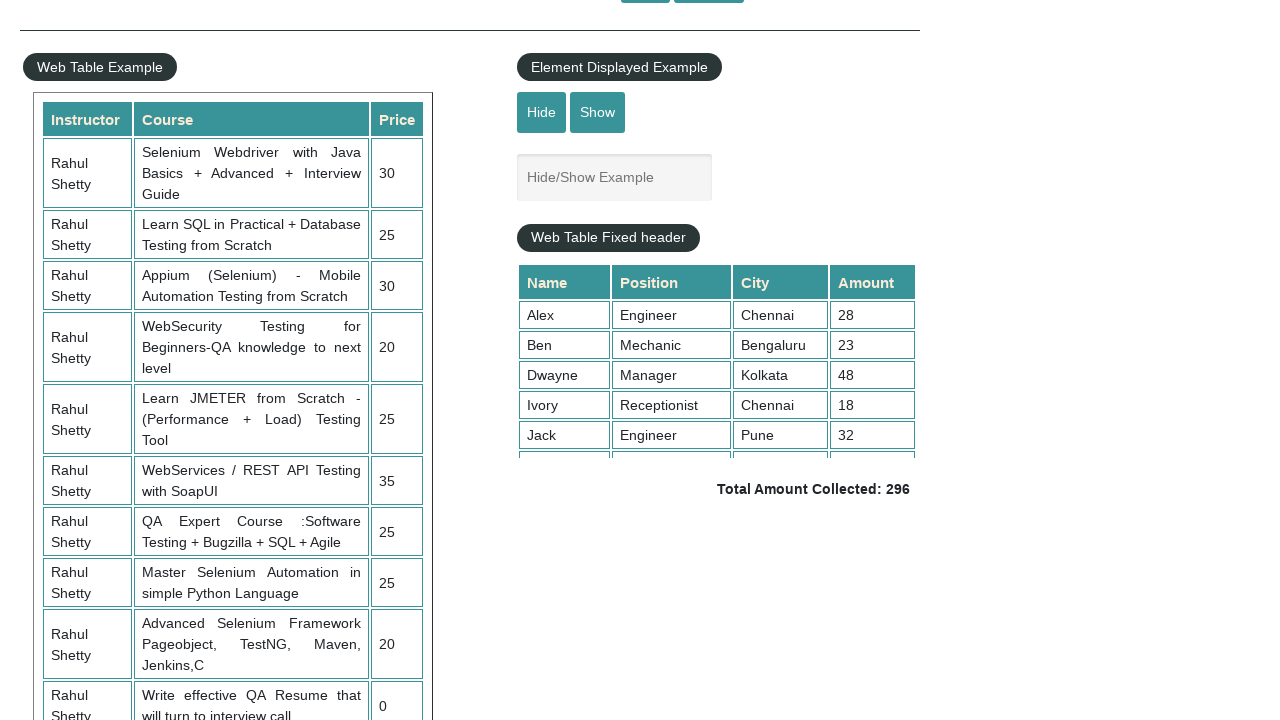

Retrieved displayed total text:  Total Amount Collected: 296 
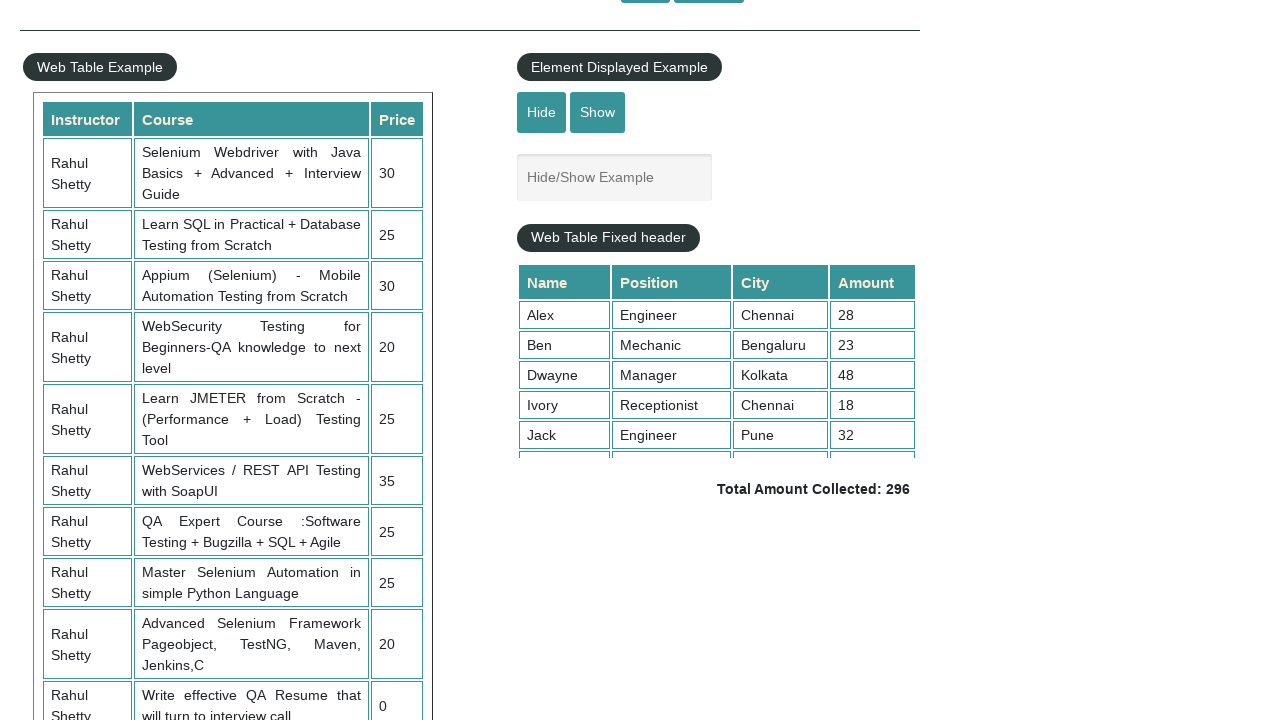

Parsed expected total value from display: 296
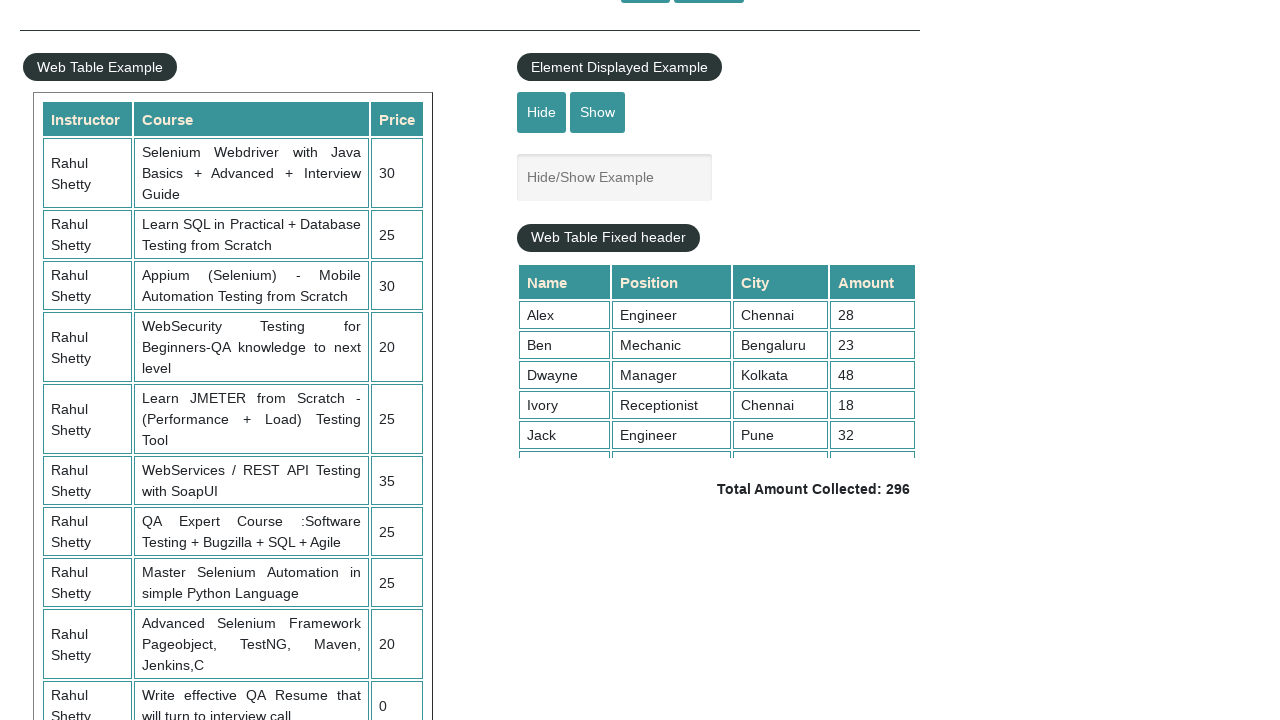

Verified calculated sum (296) matches displayed total (296)
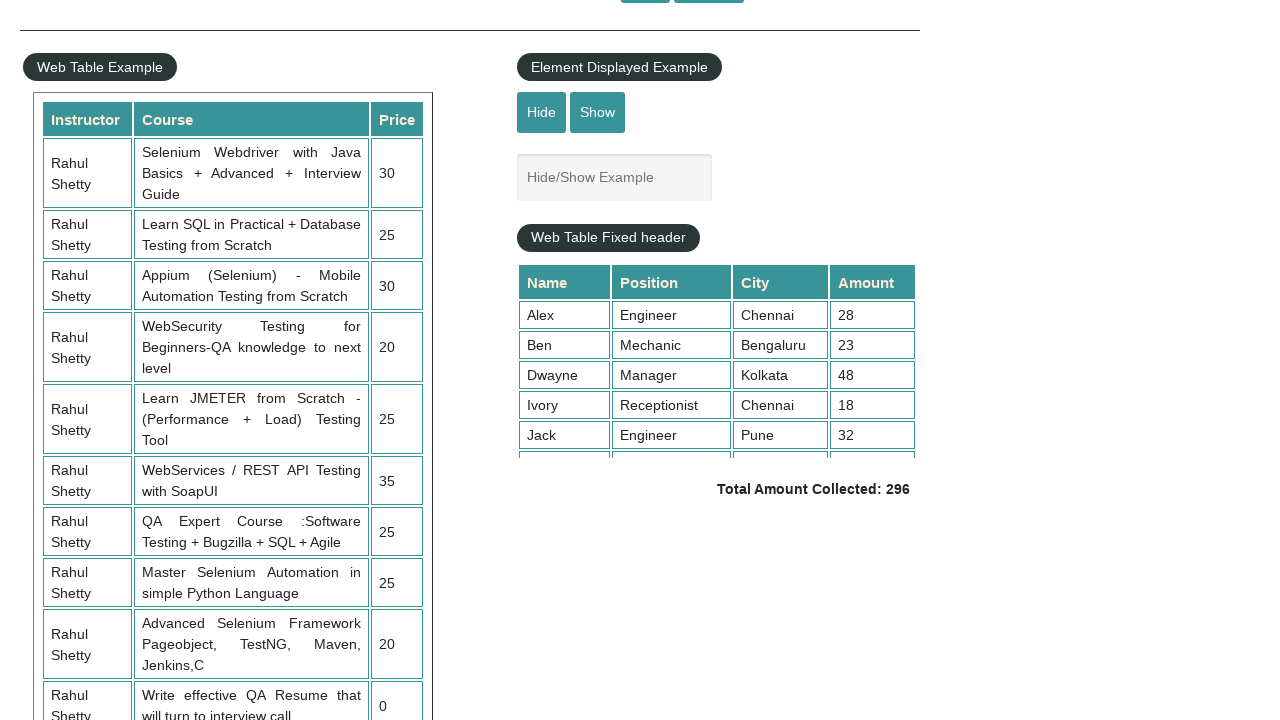

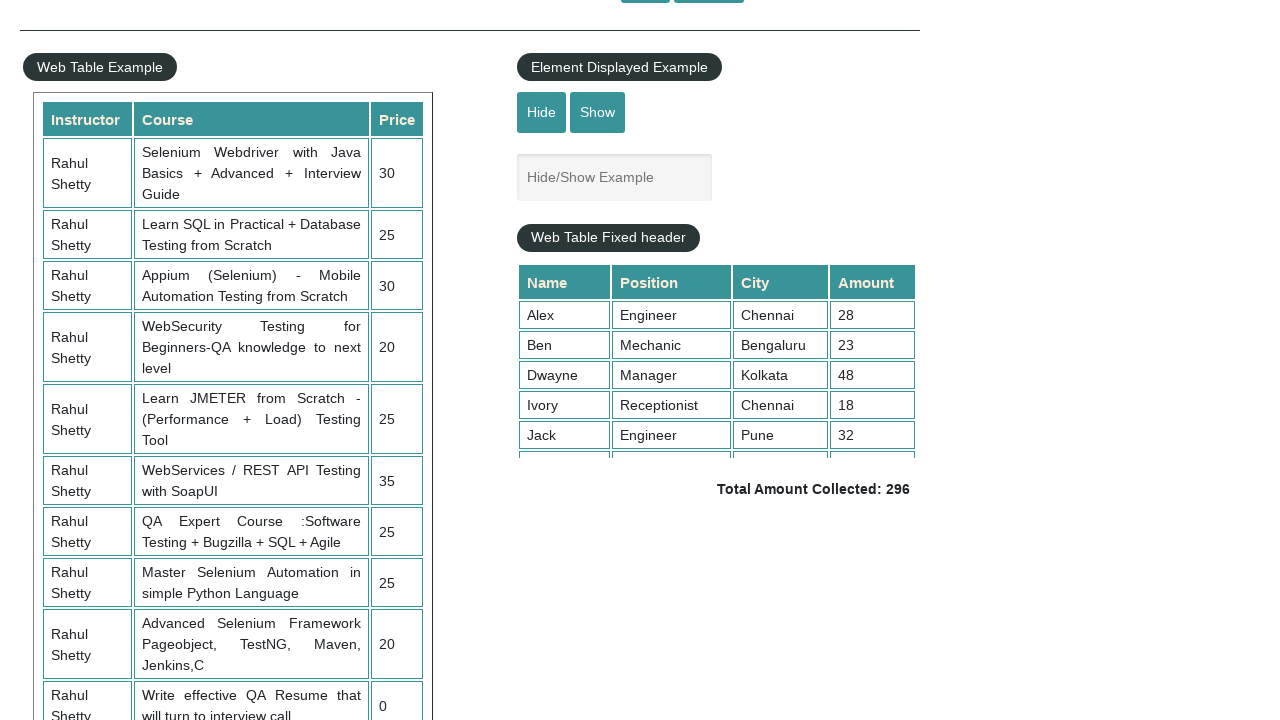